Tests registration form with invalid email addresses, verifying email validation error messages

Starting URL: https://alada.vn/tai-khoan/dang-ky.html

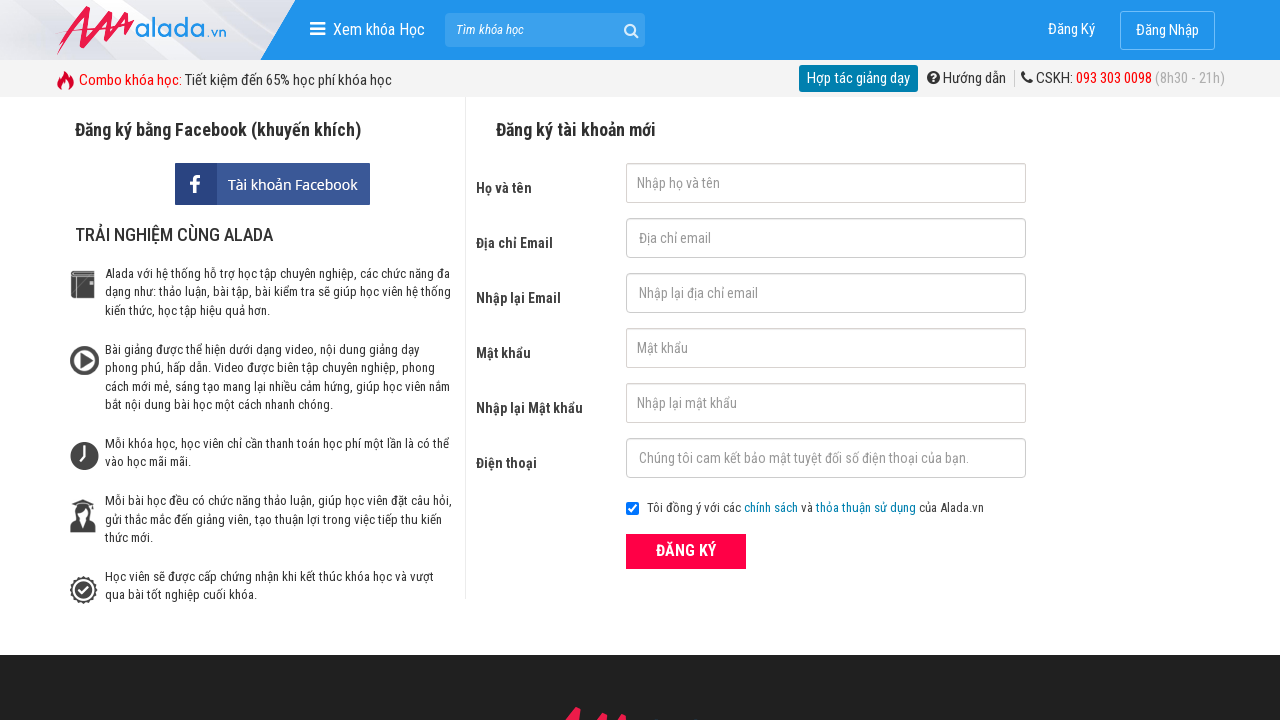

Filled first name field with 'Hang Nhat' on #txtFirstname
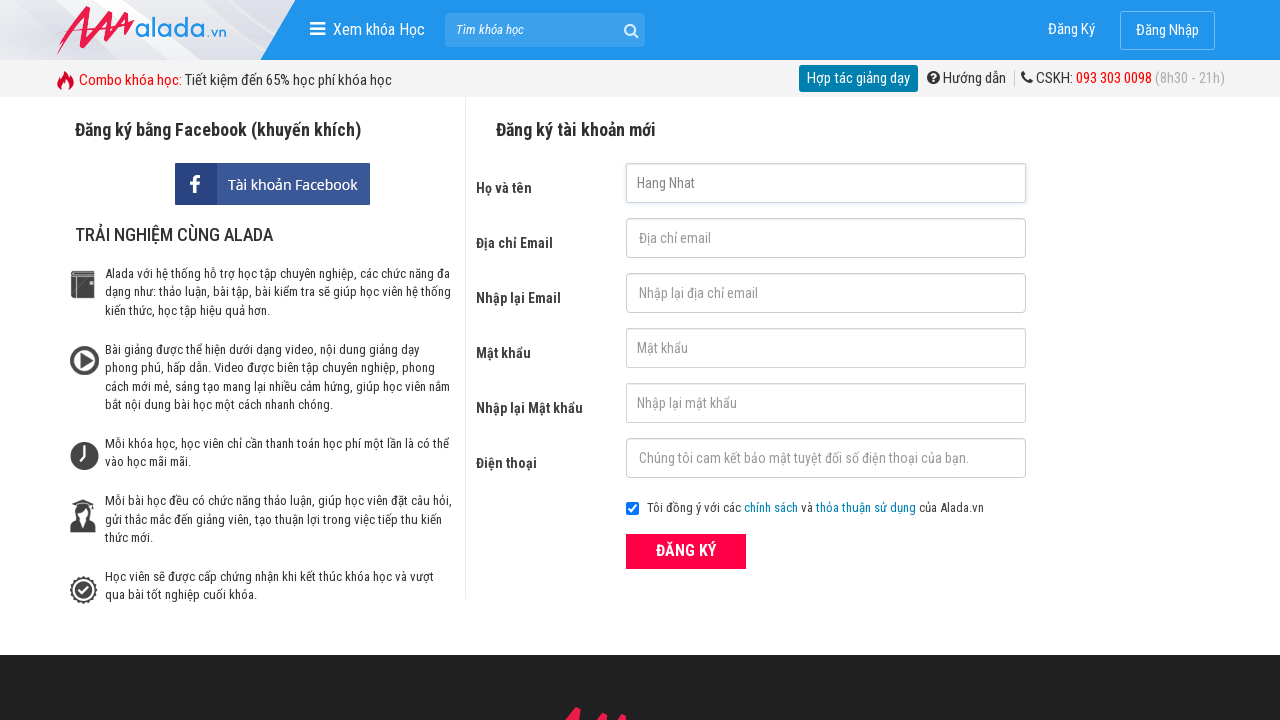

Filled email field with invalid format '123@123@123' on #txtEmail
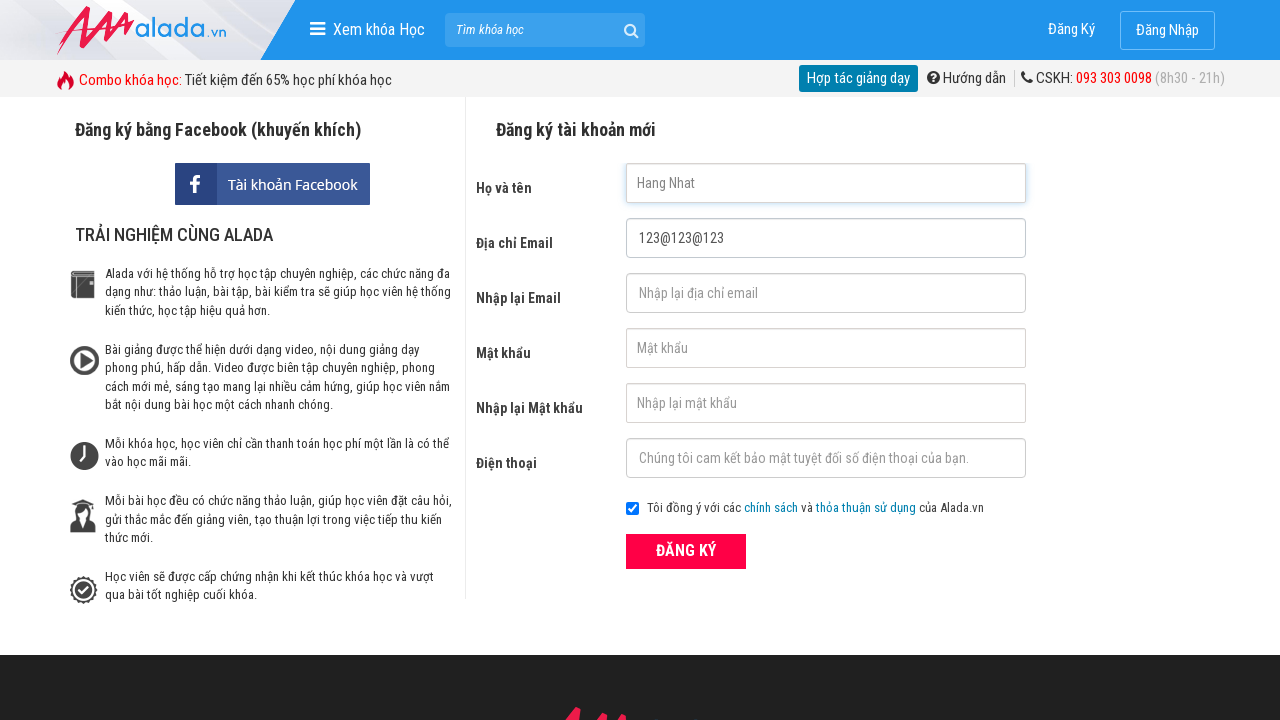

Filled confirm email field with '123@123@123' on #txtCEmail
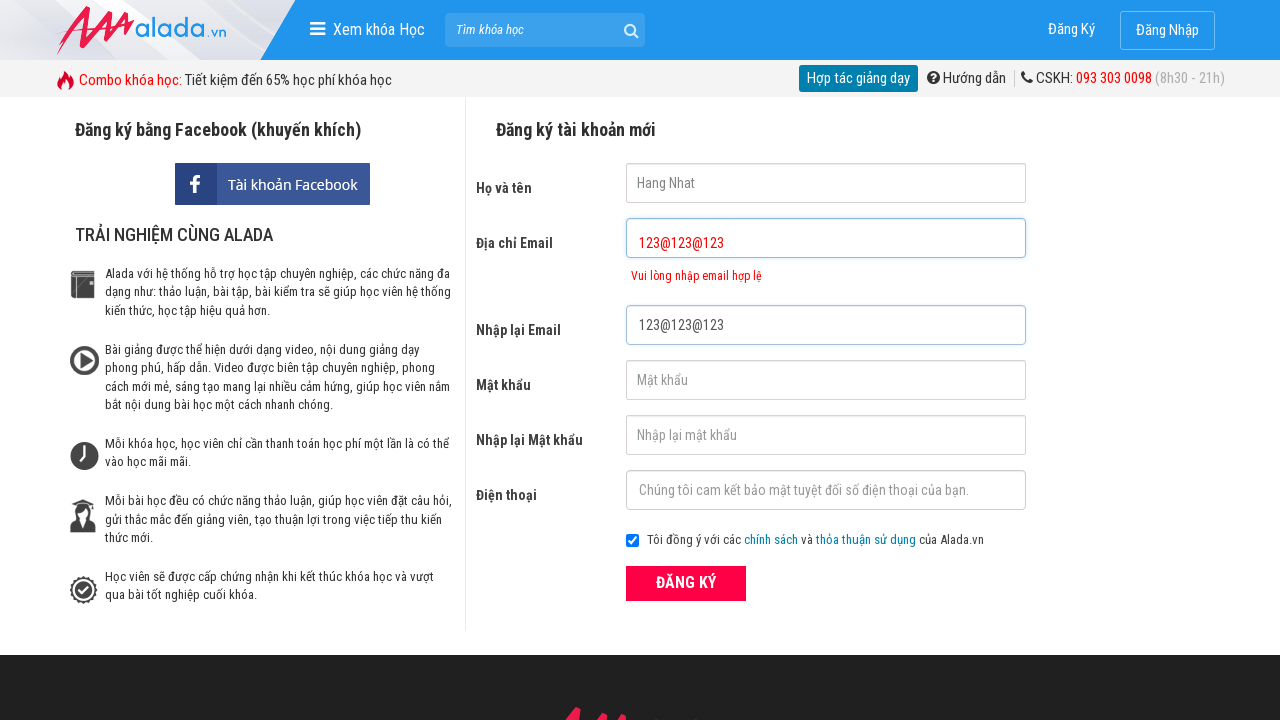

Filled password field with '123456' on #txtPassword
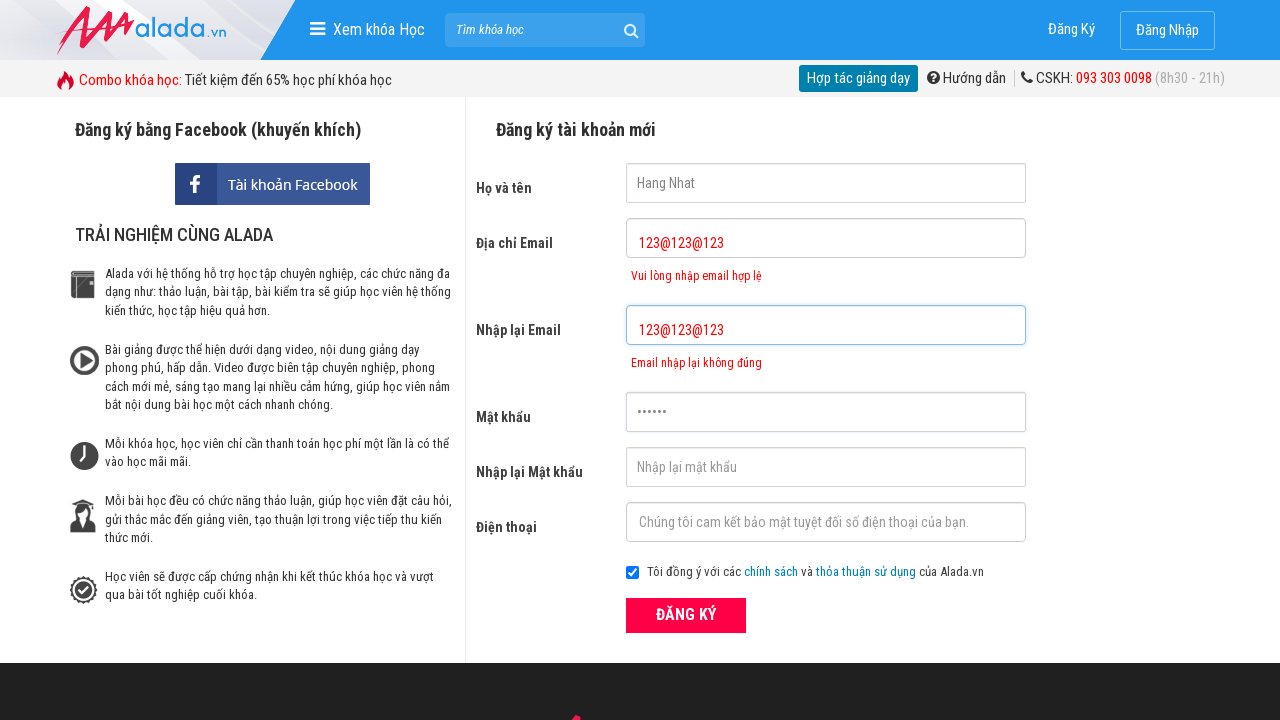

Filled confirm password field with '123456' on #txtCPassword
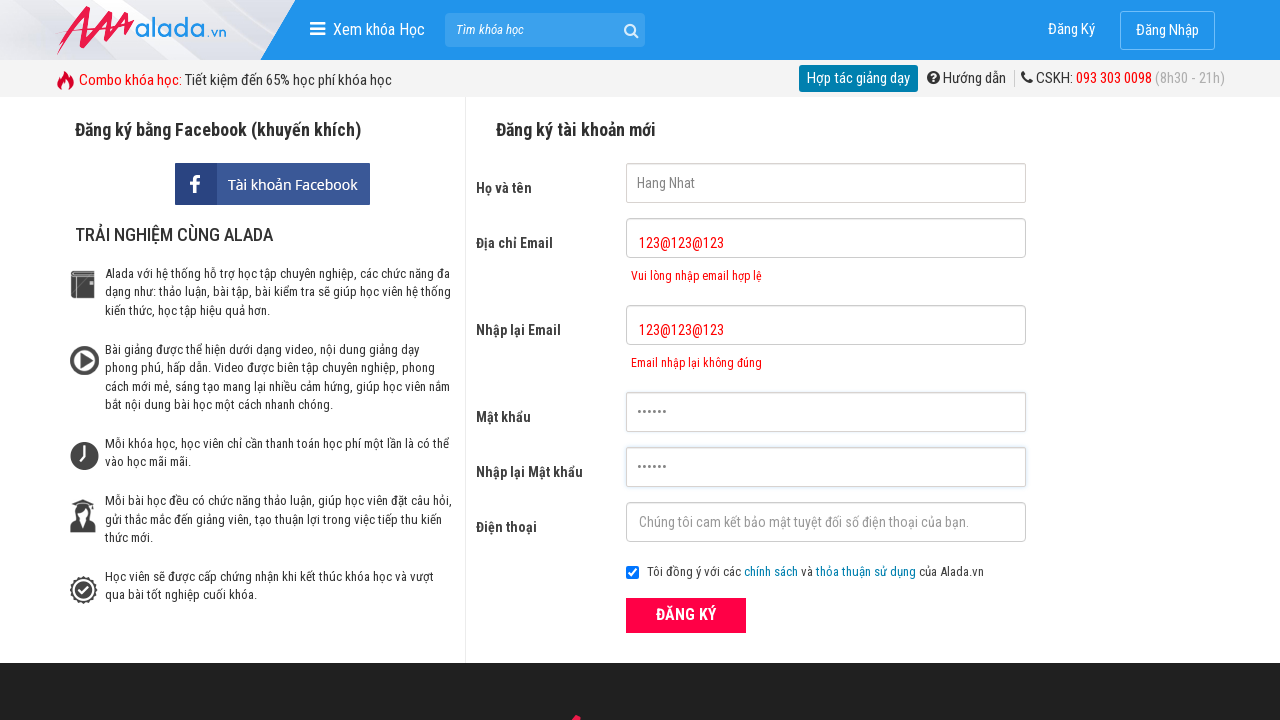

Filled phone field with '0973307326' on #txtPhone
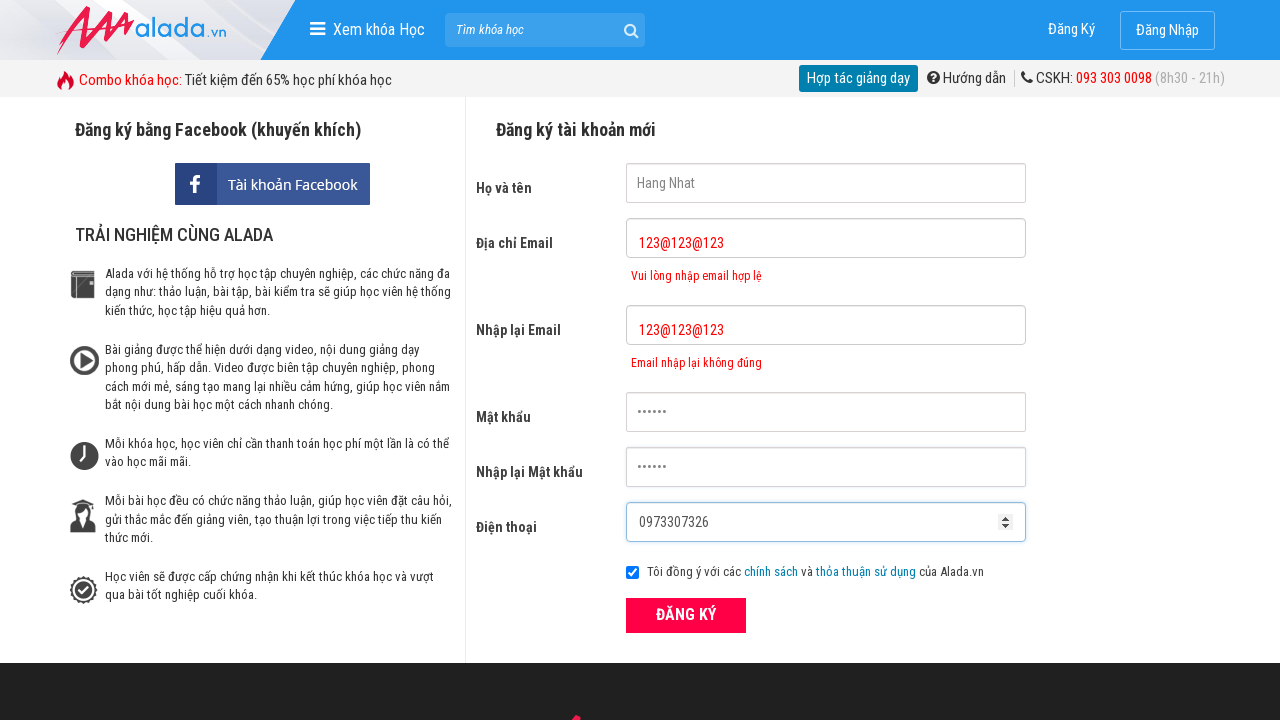

Clicked ĐĂNG KÝ (Register) submit button at (686, 615) on xpath=//button[text()='ĐĂNG KÝ' and @type = 'submit']
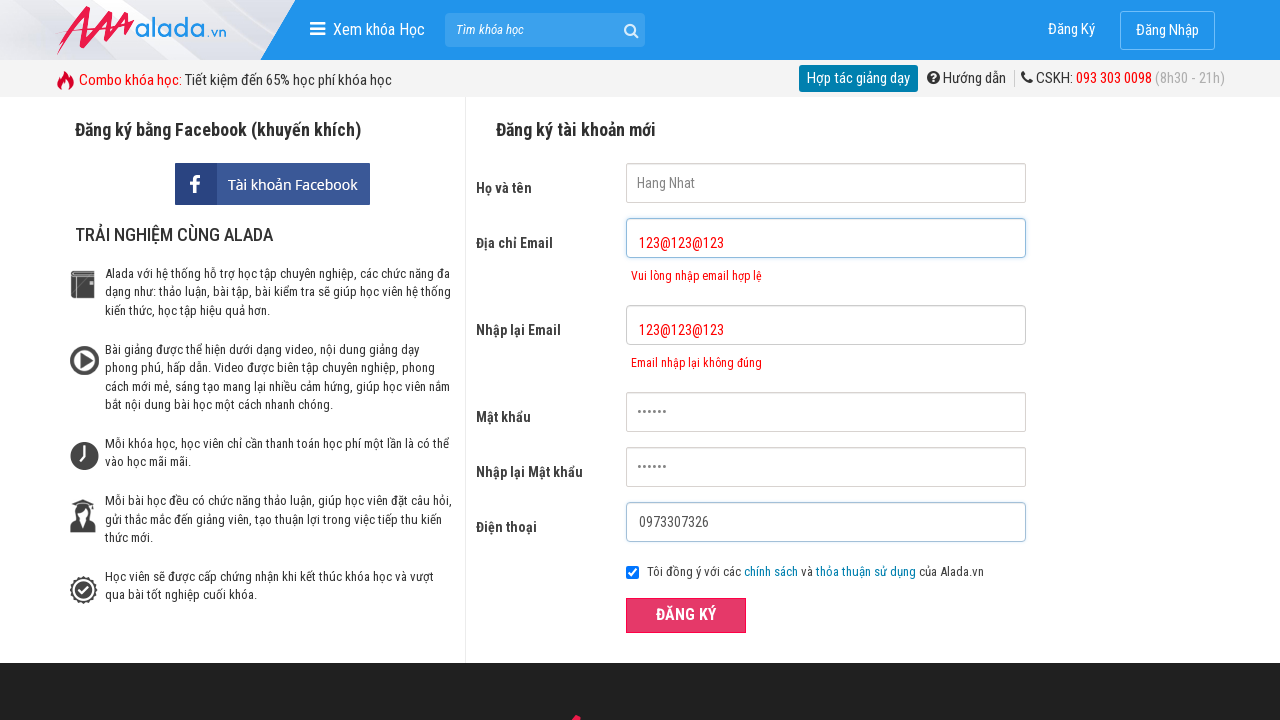

Email error message element appeared
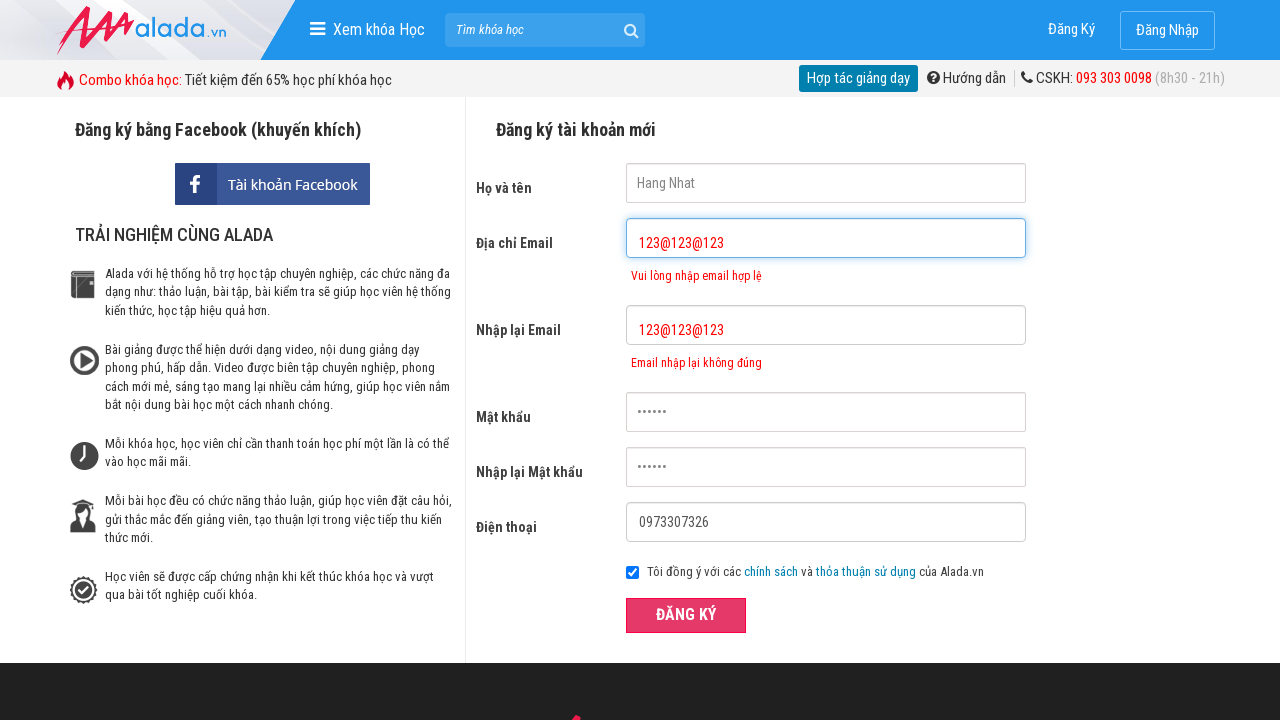

Verified email error message: 'Vui lòng nhập email hợp lệ'
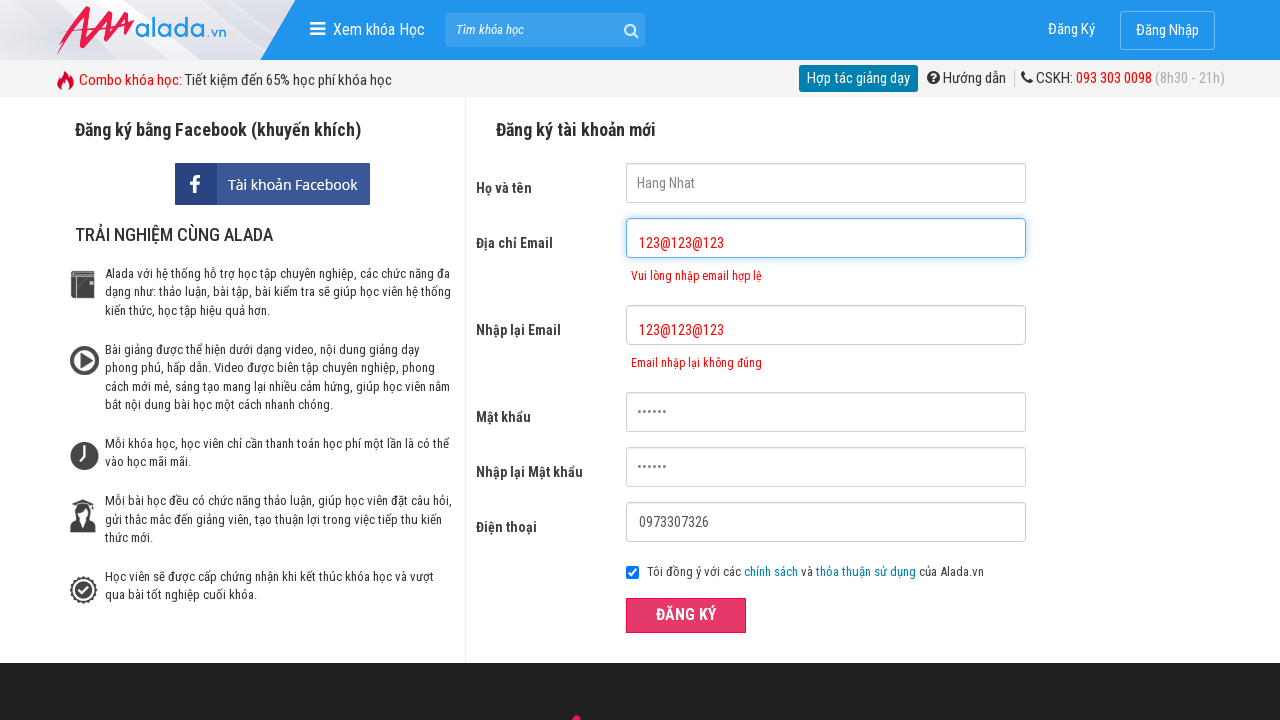

Verified confirm email error message: 'Email nhập lại không đúng'
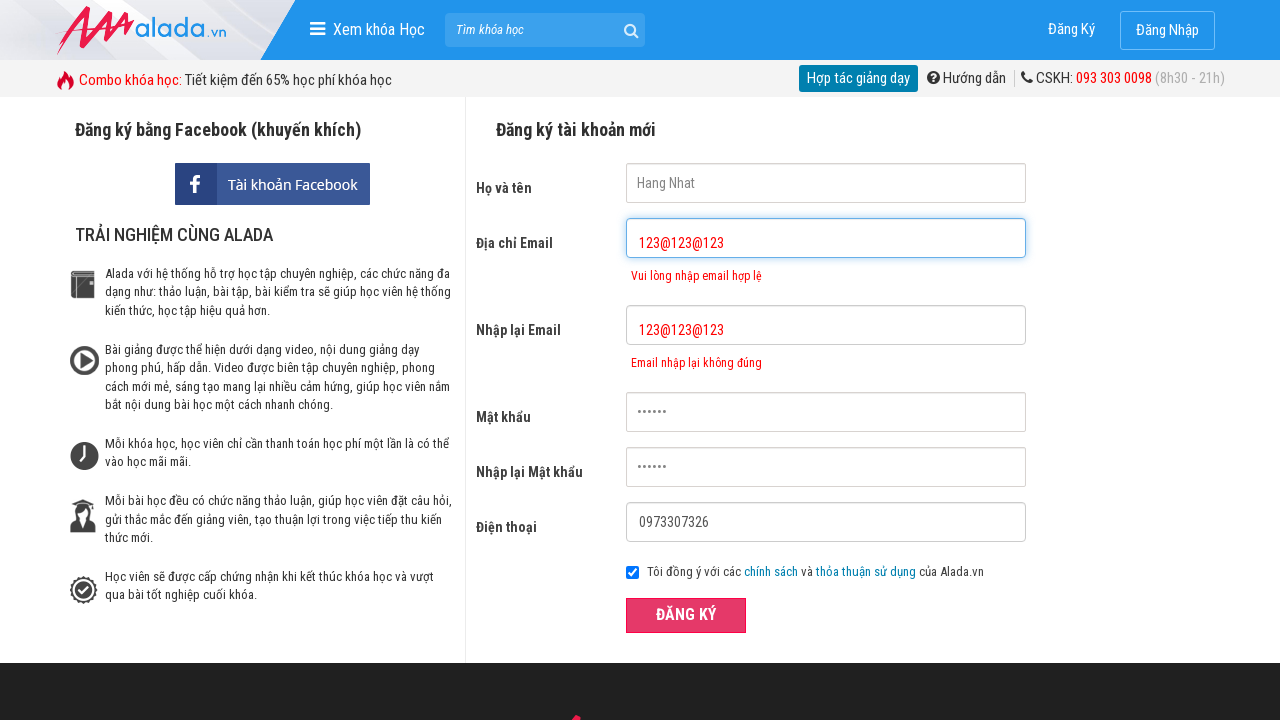

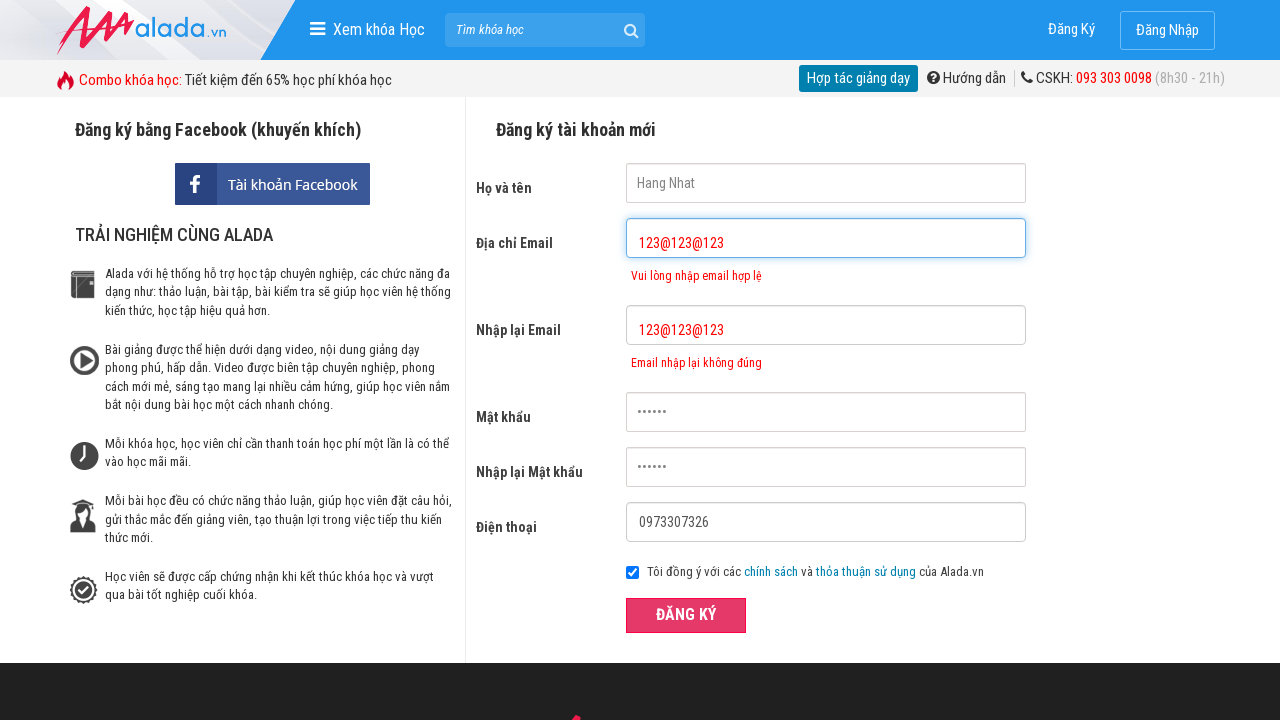